Tests a registration form by filling out personal information including name, address, email, phone, gender, hobbies, language, date of birth, and password, then submitting the form.

Starting URL: https://demo.automationtesting.in/Register.html

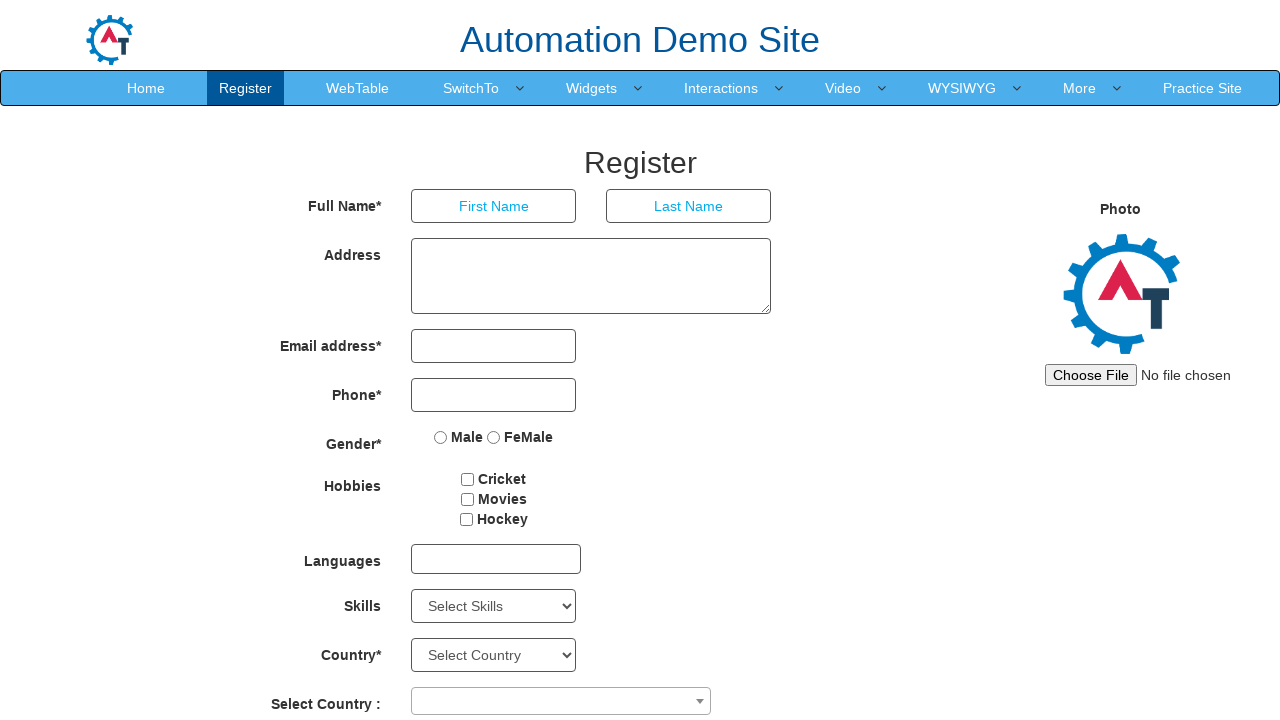

Filled first name field with 'Eric' on input[placeholder='First Name']
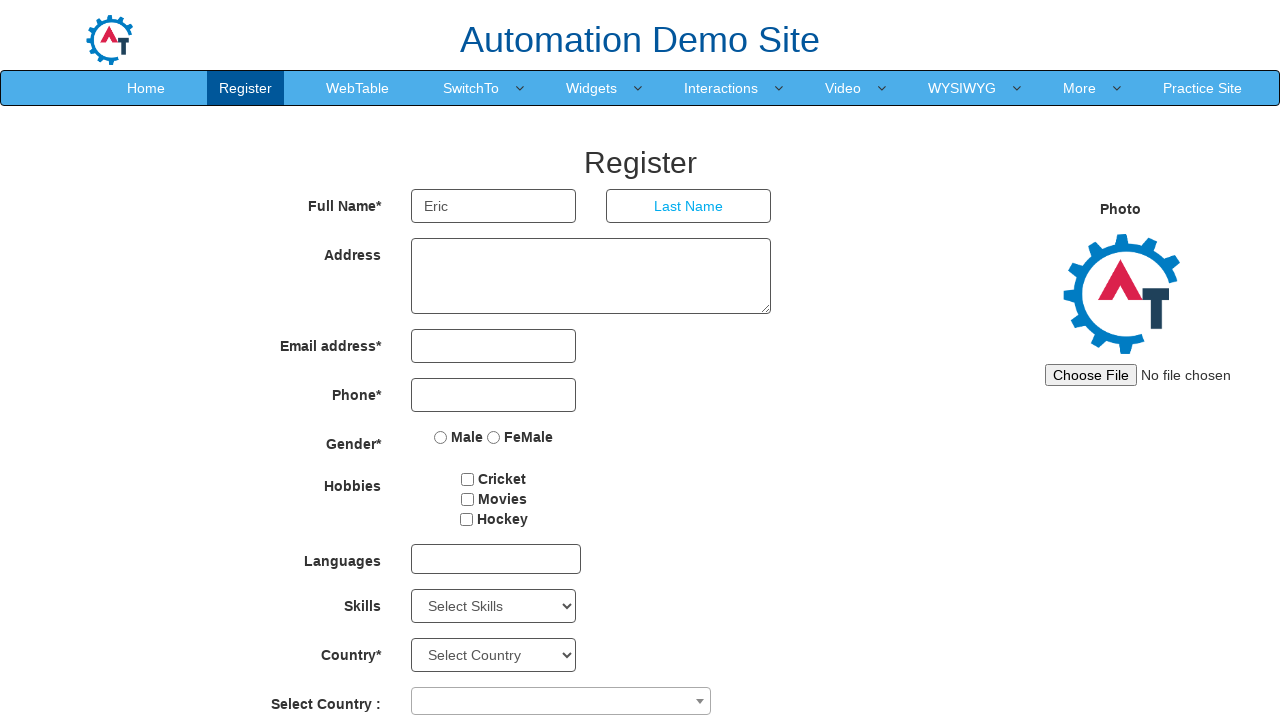

Filled last name field with 'Cartman' on input[placeholder='Last Name']
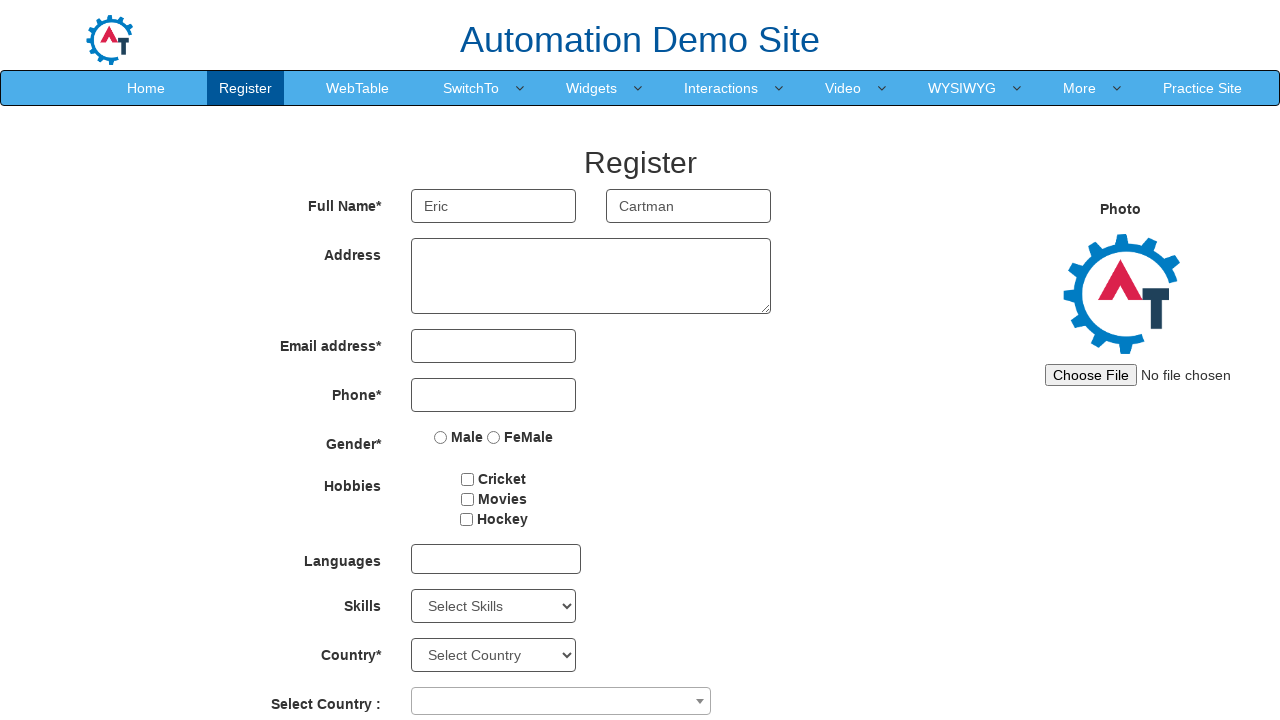

Filled address field with 'south park' on textarea[ng-model='Adress']
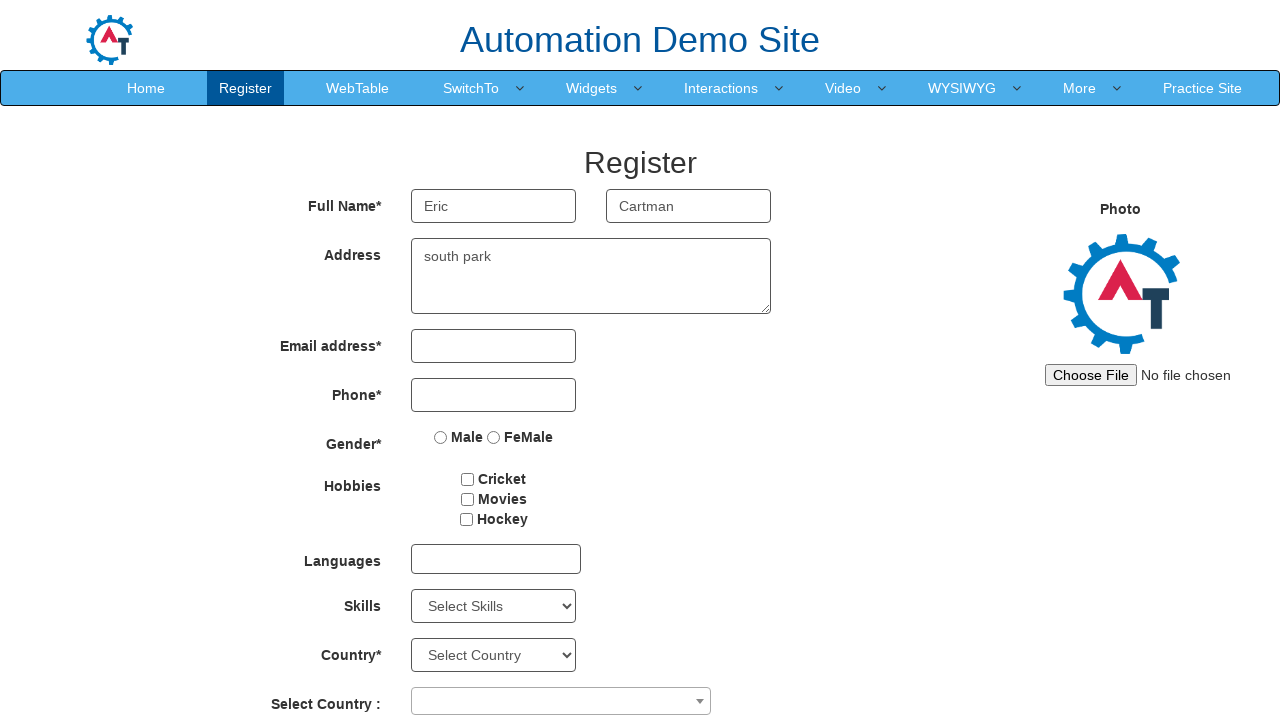

Filled email field with 'lml@com.com' on input[type='email']
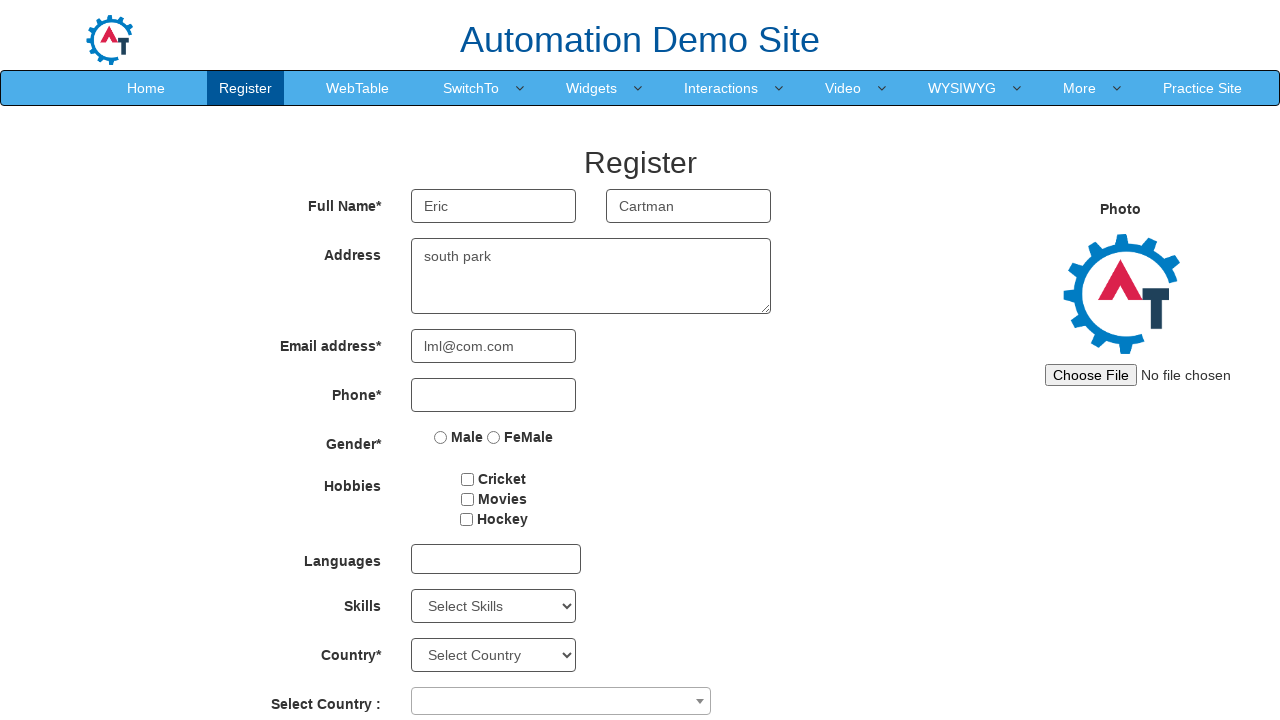

Filled phone number field with '3126943703' on input[type='tel']
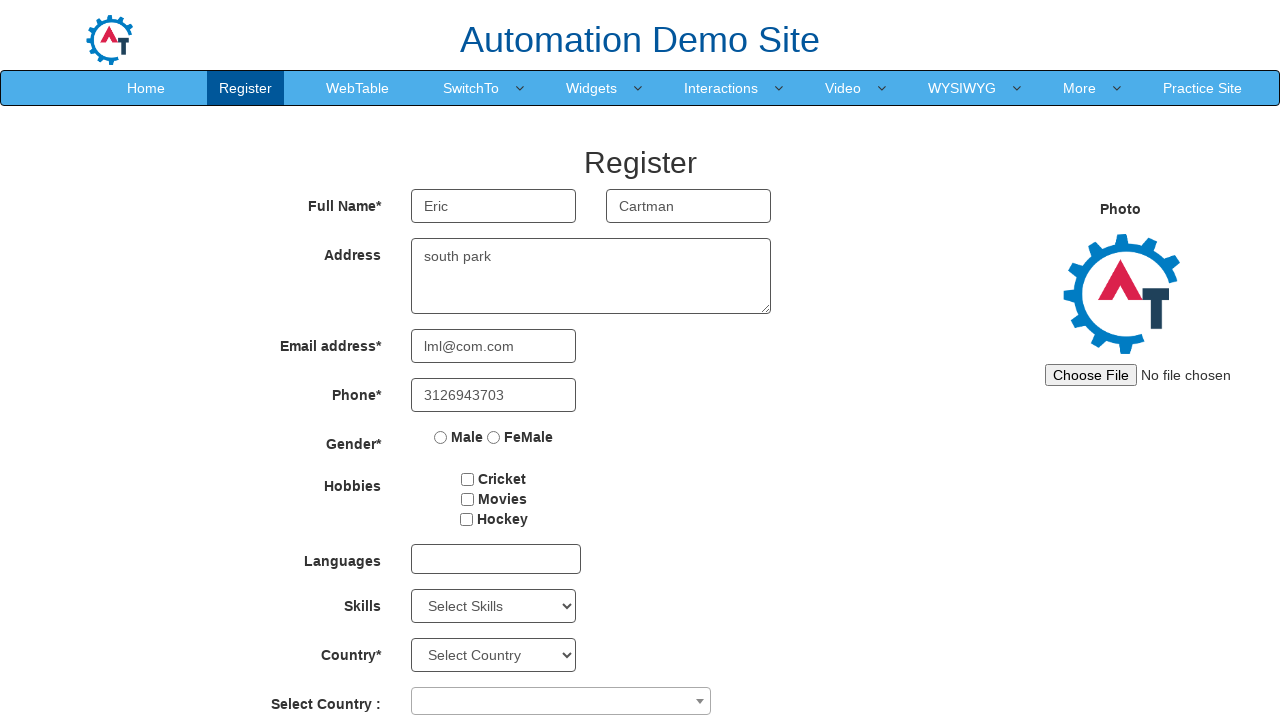

Selected 'Male' gender radio button at (441, 437) on input[value='Male']
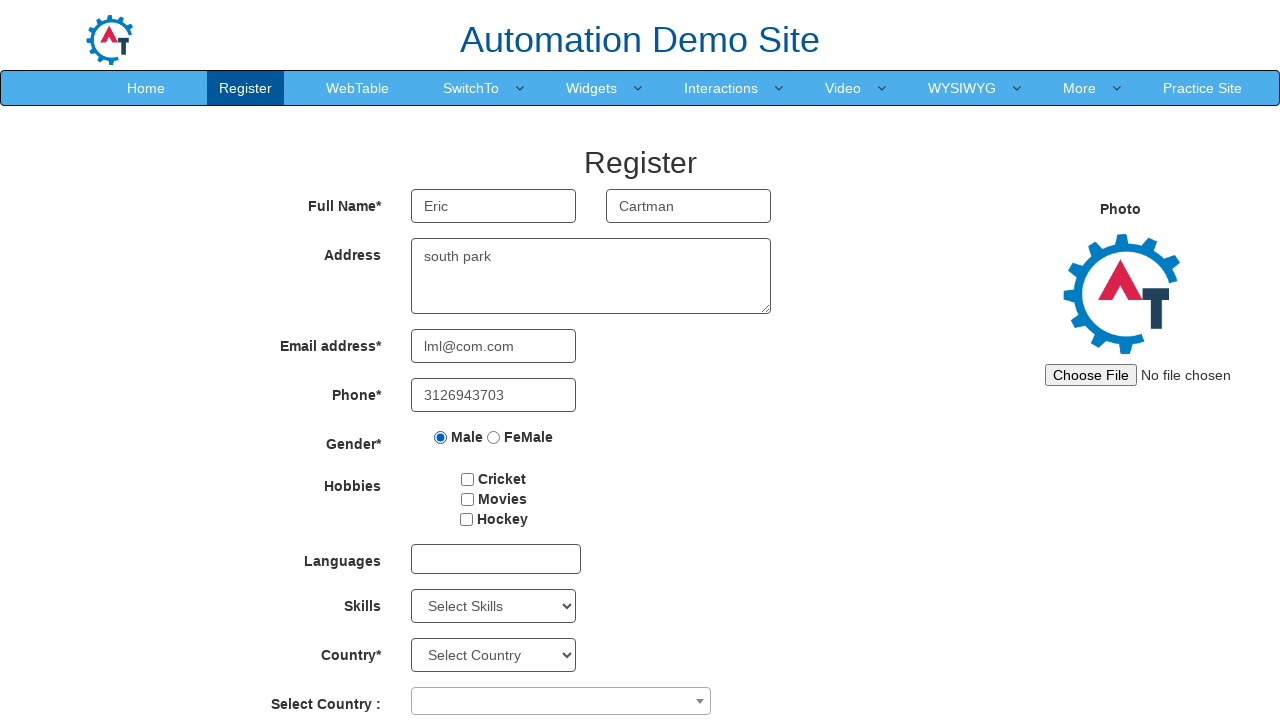

Selected 'Hockey' hobby checkbox at (466, 519) on input[value='Hockey']
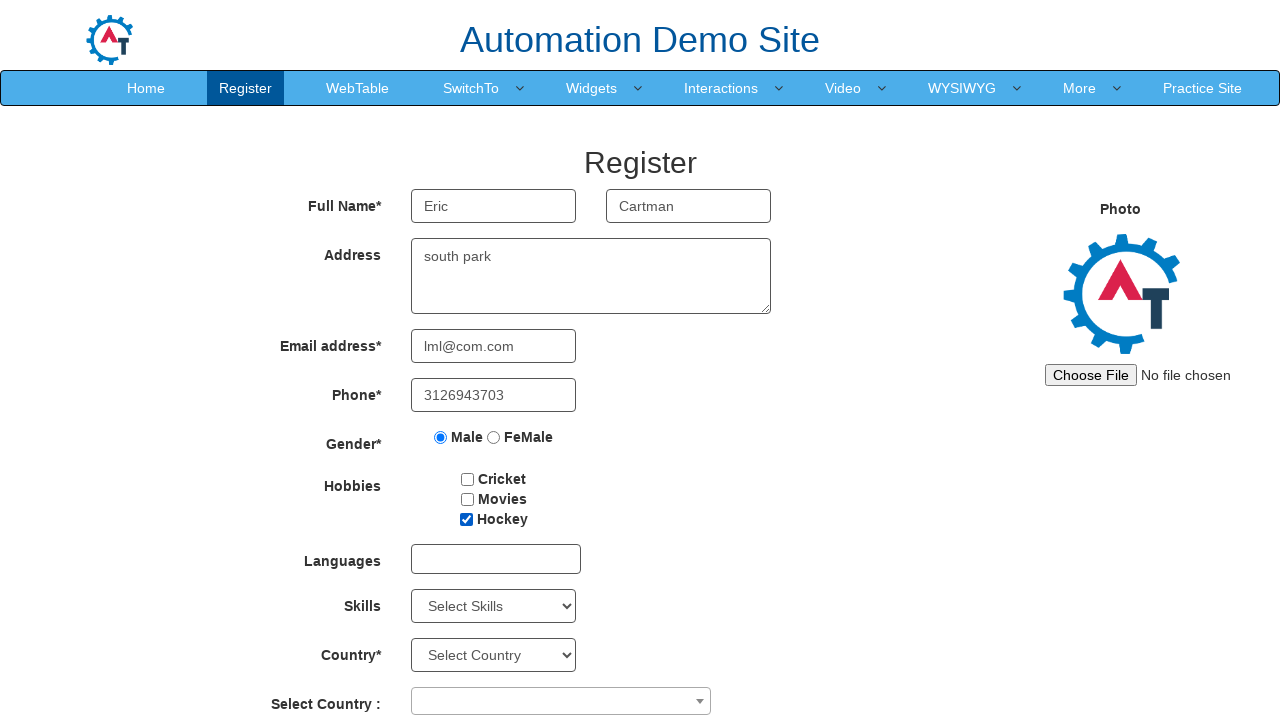

Selected 'Movies' hobby checkbox at (467, 499) on input[value='Movies']
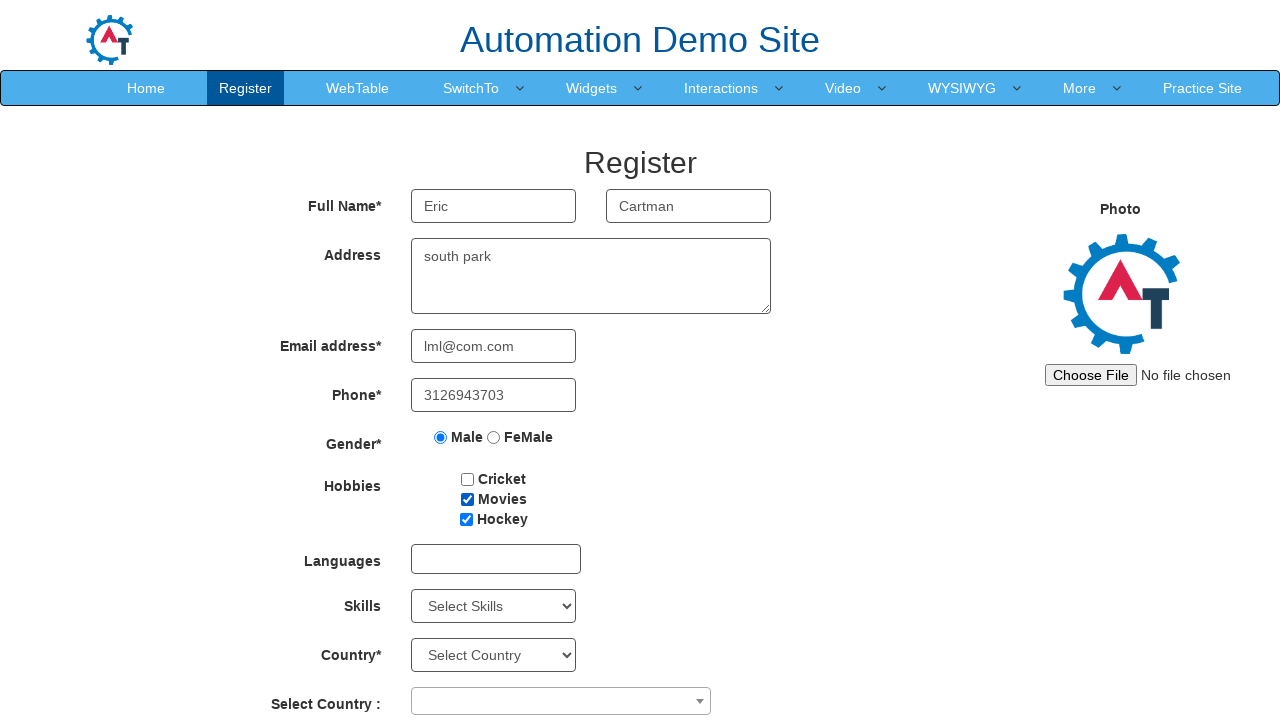

Scrolled down by 300 pixels to see more fields
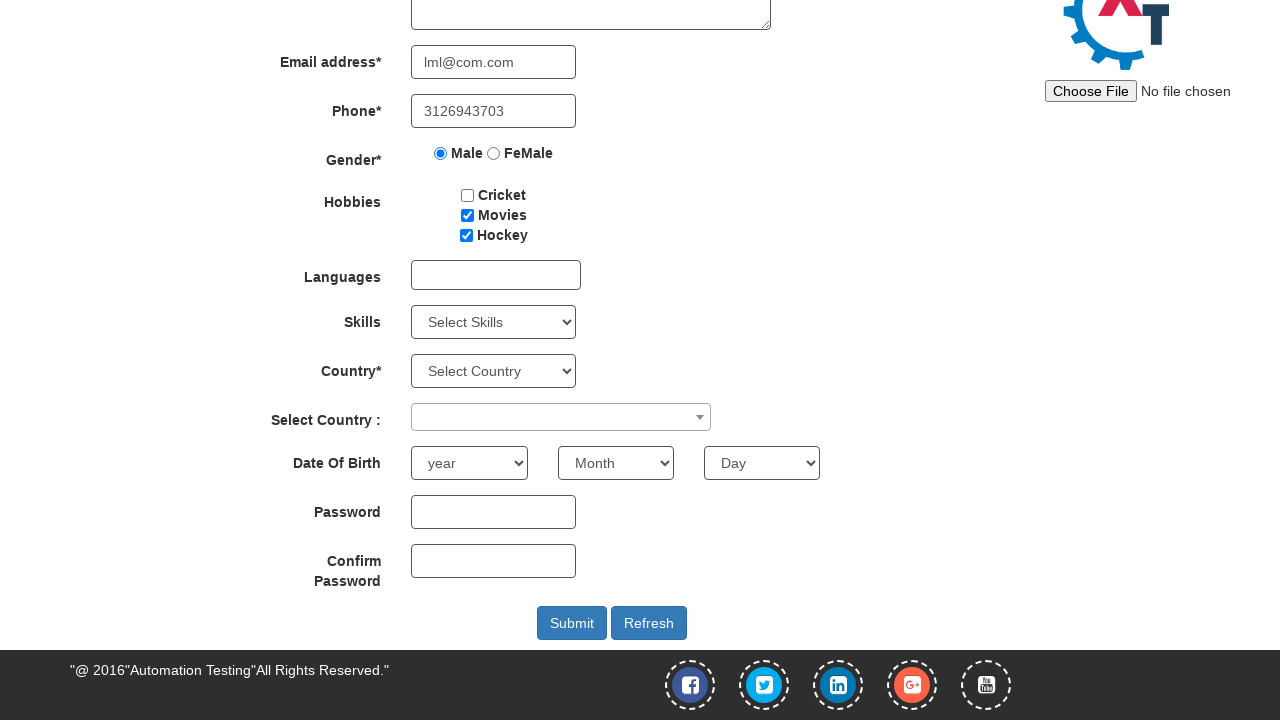

Clicked language multi-select dropdown at (496, 275) on #msdd
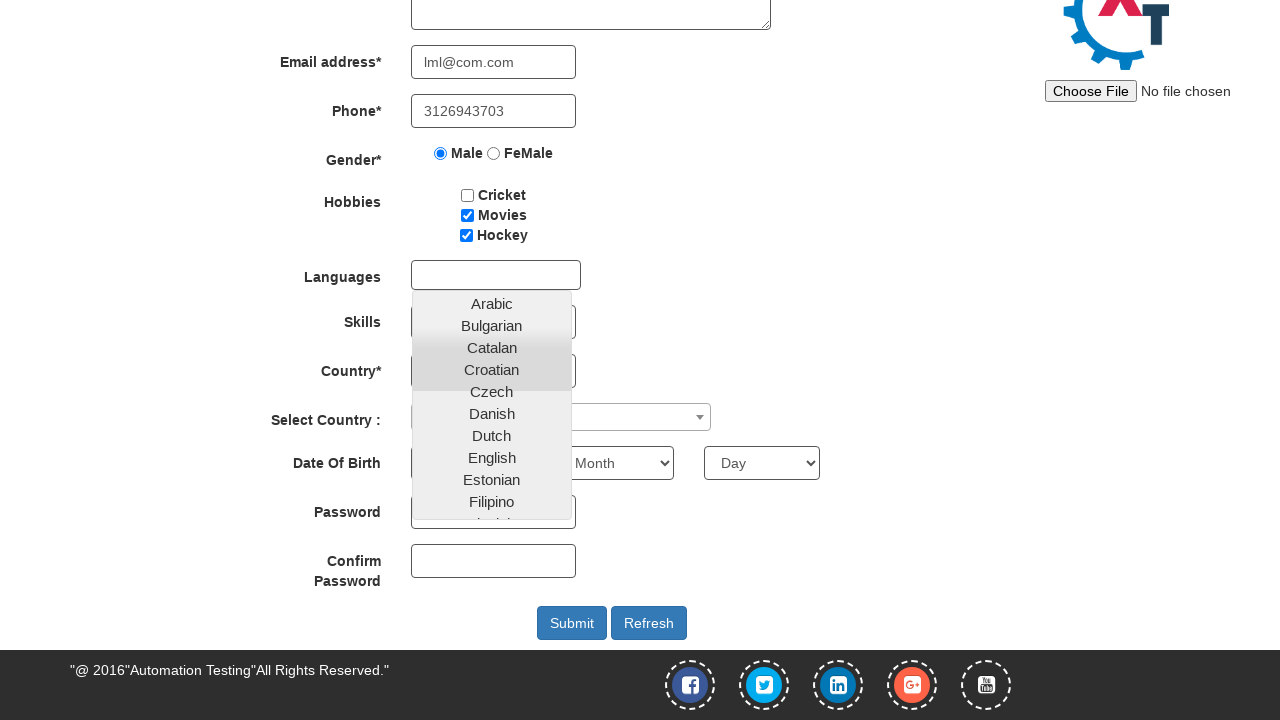

Selected 'Arabic' from language dropdown at (492, 303) on a:has-text('Arabic')
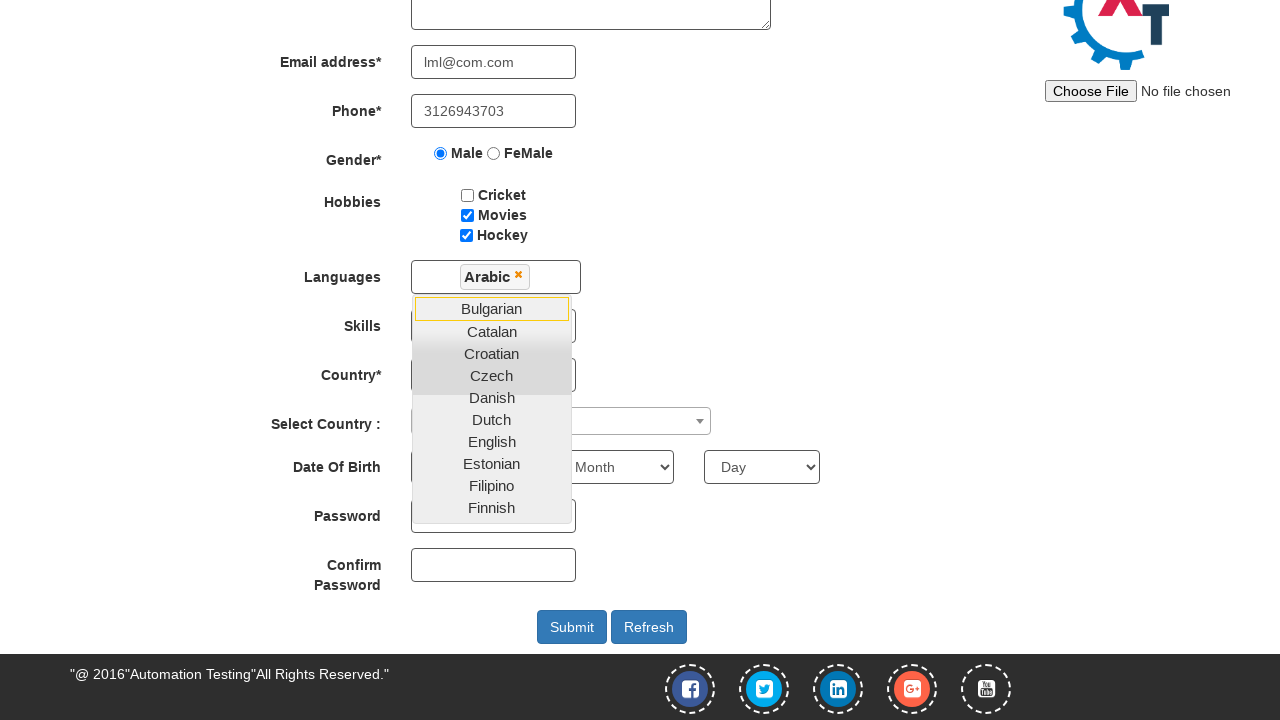

Selected year of birth '1996' on #yearbox
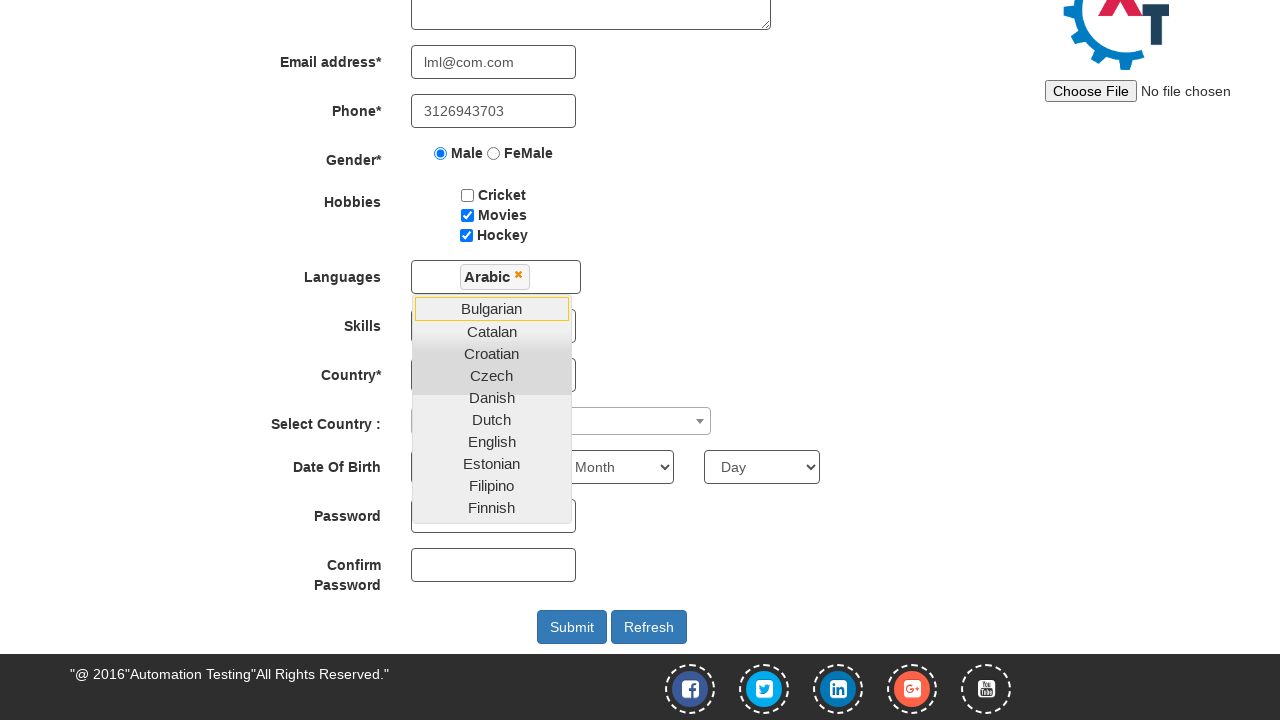

Selected month of birth 'December' on select[ng-model='monthbox']
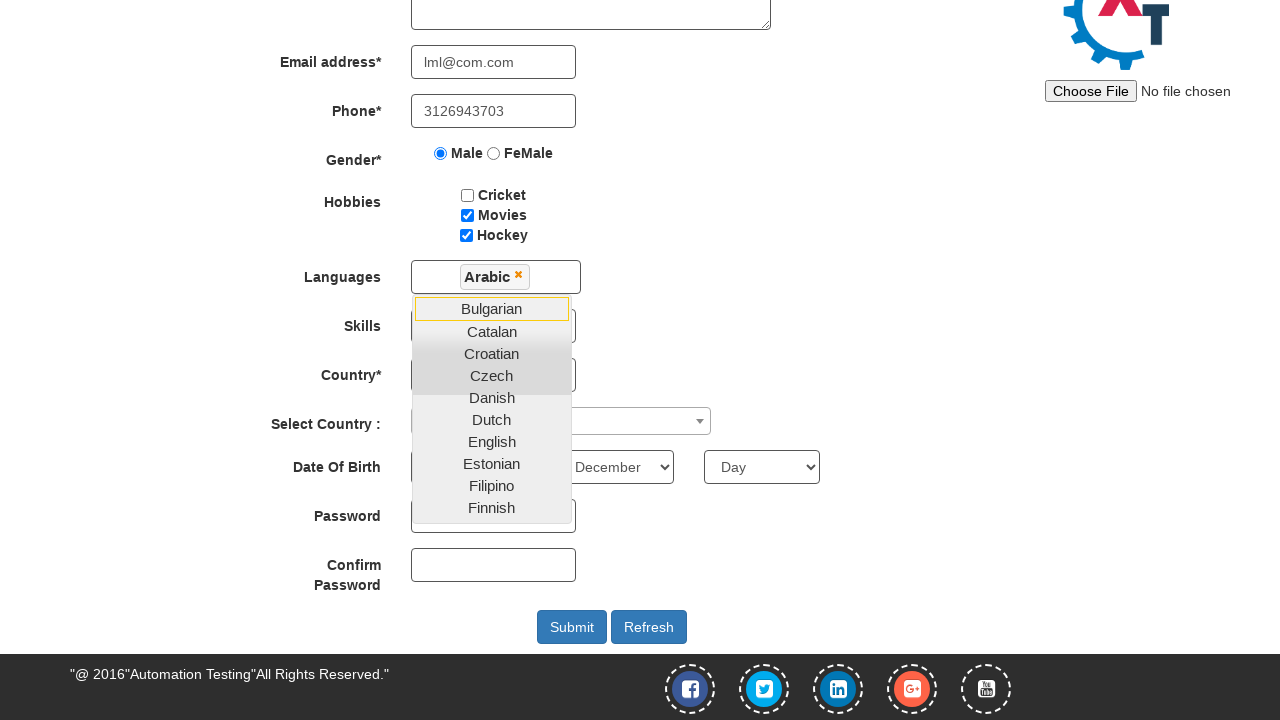

Selected day of birth '14' on #daybox
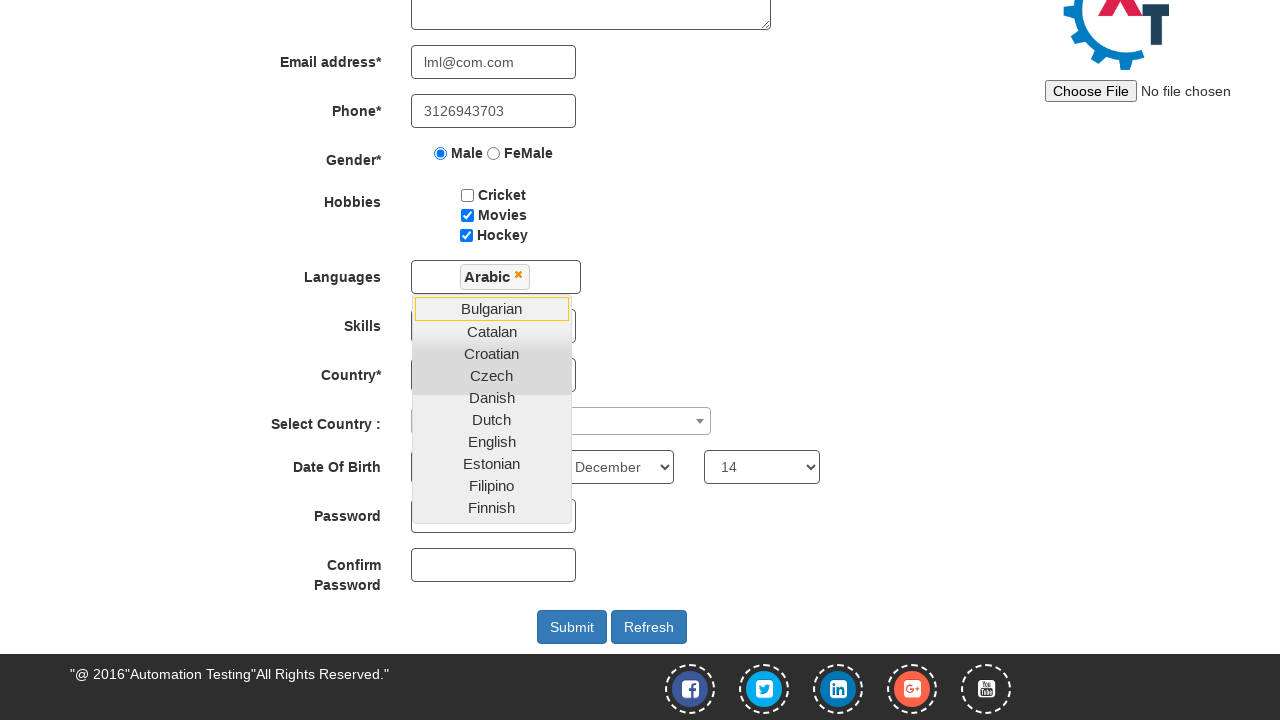

Filled password field with 'qwerty' on #firstpassword
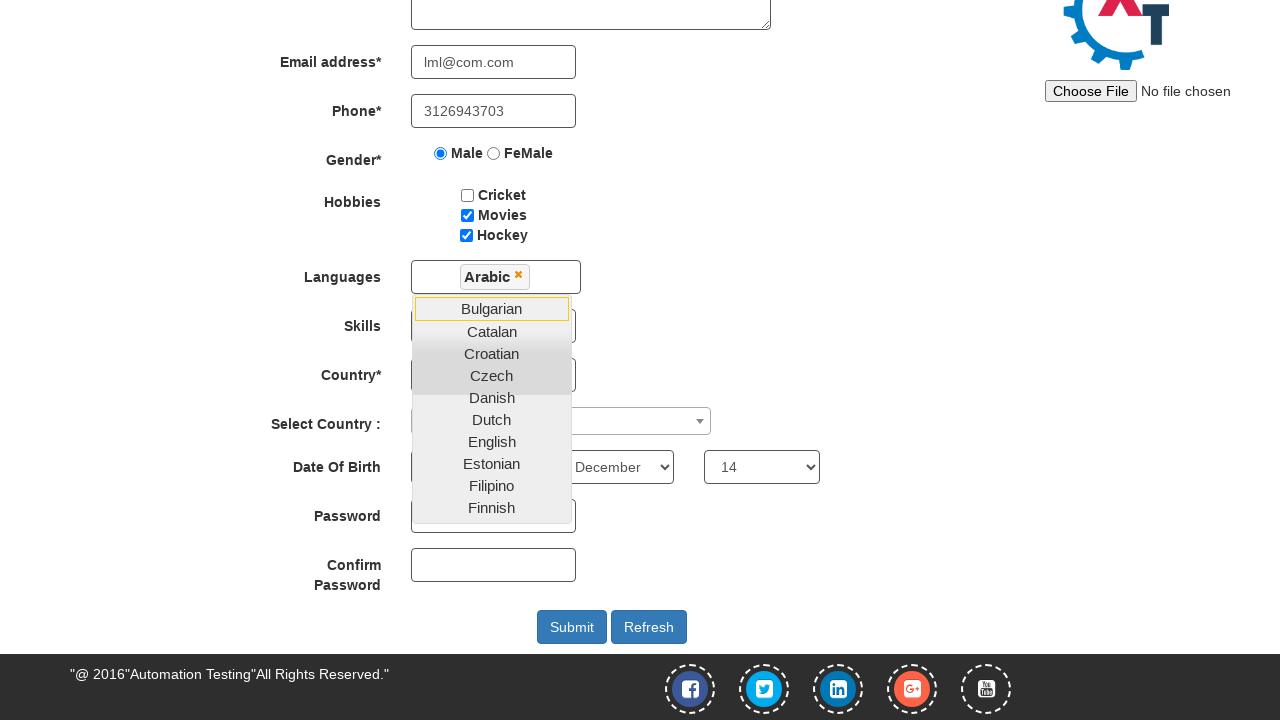

Filled confirm password field with 'qwerty' on #secondpassword
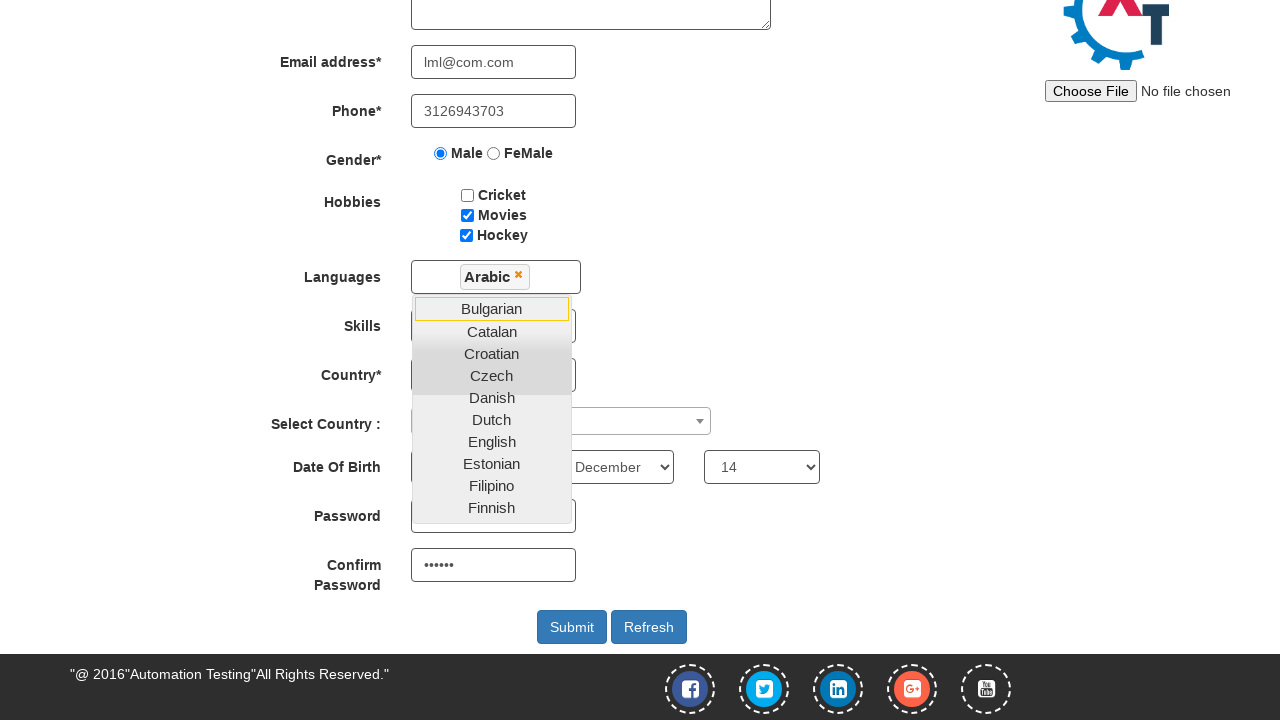

Clicked submit button to submit registration form at (572, 627) on #submitbtn
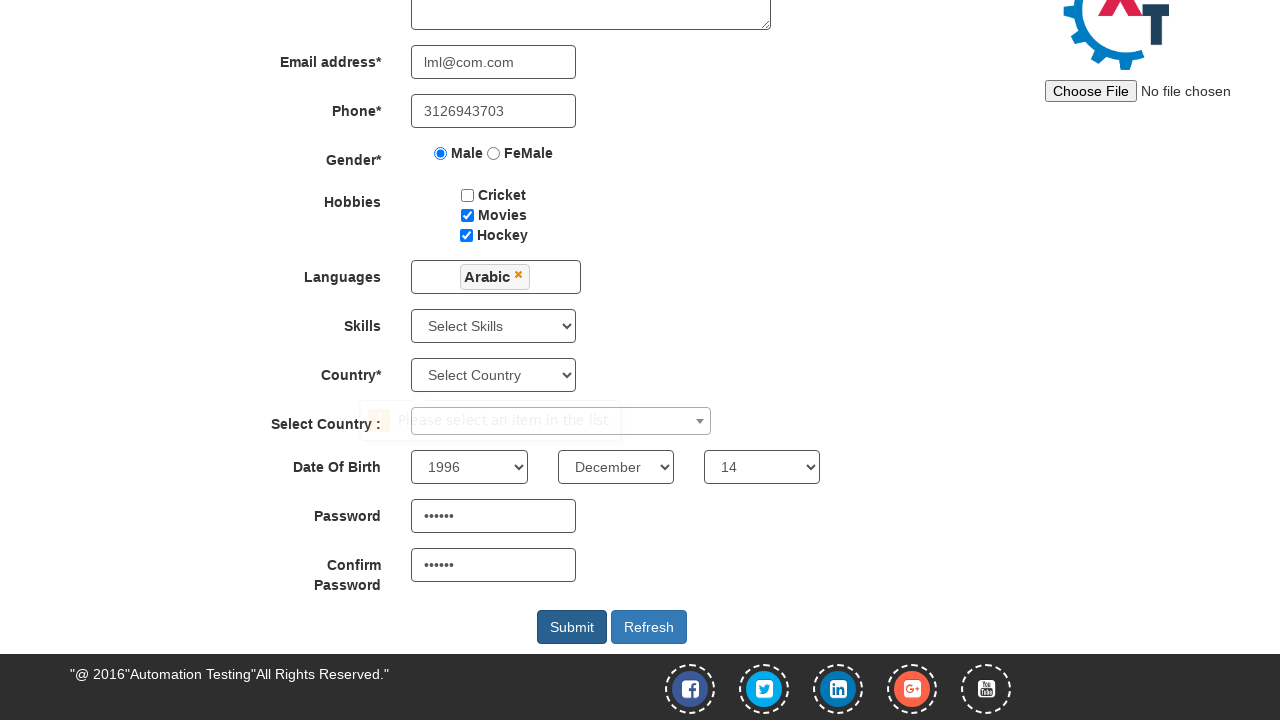

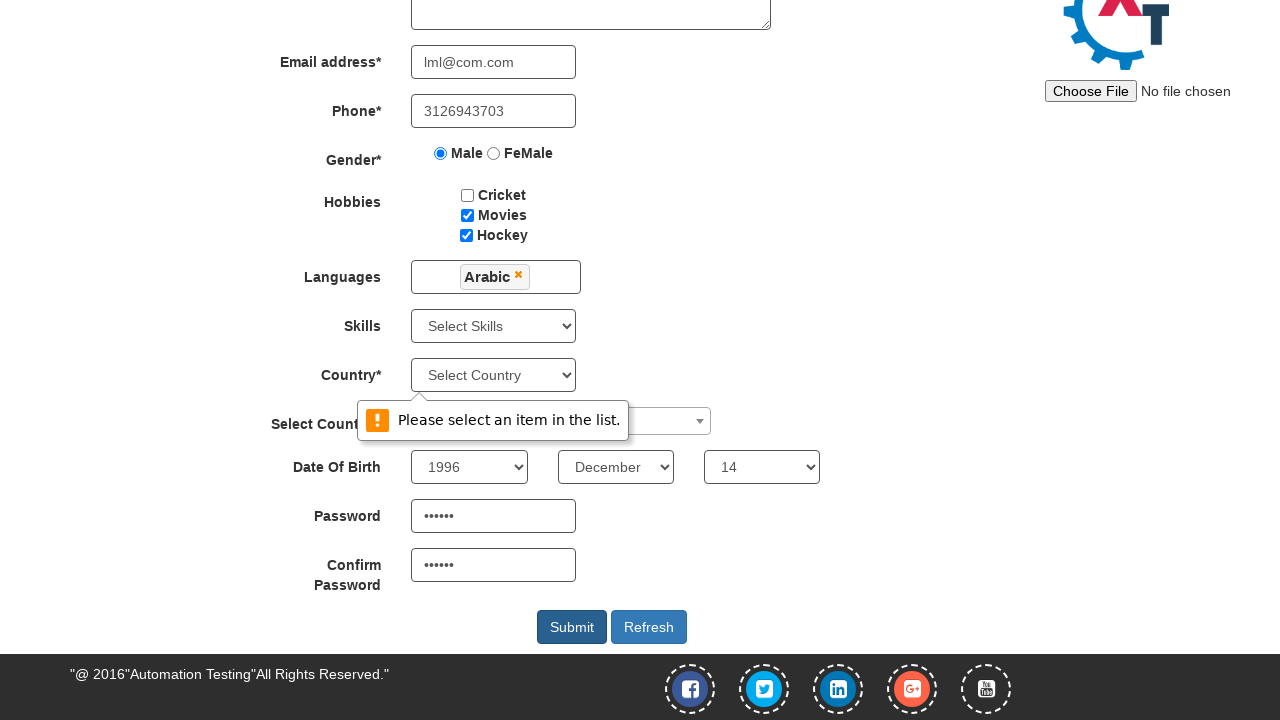